Tests various alert types including simple alert, confirmation alert, and prompt alert by accepting them and entering text in the prompt

Starting URL: http://demo.automationtesting.in/Alerts.html

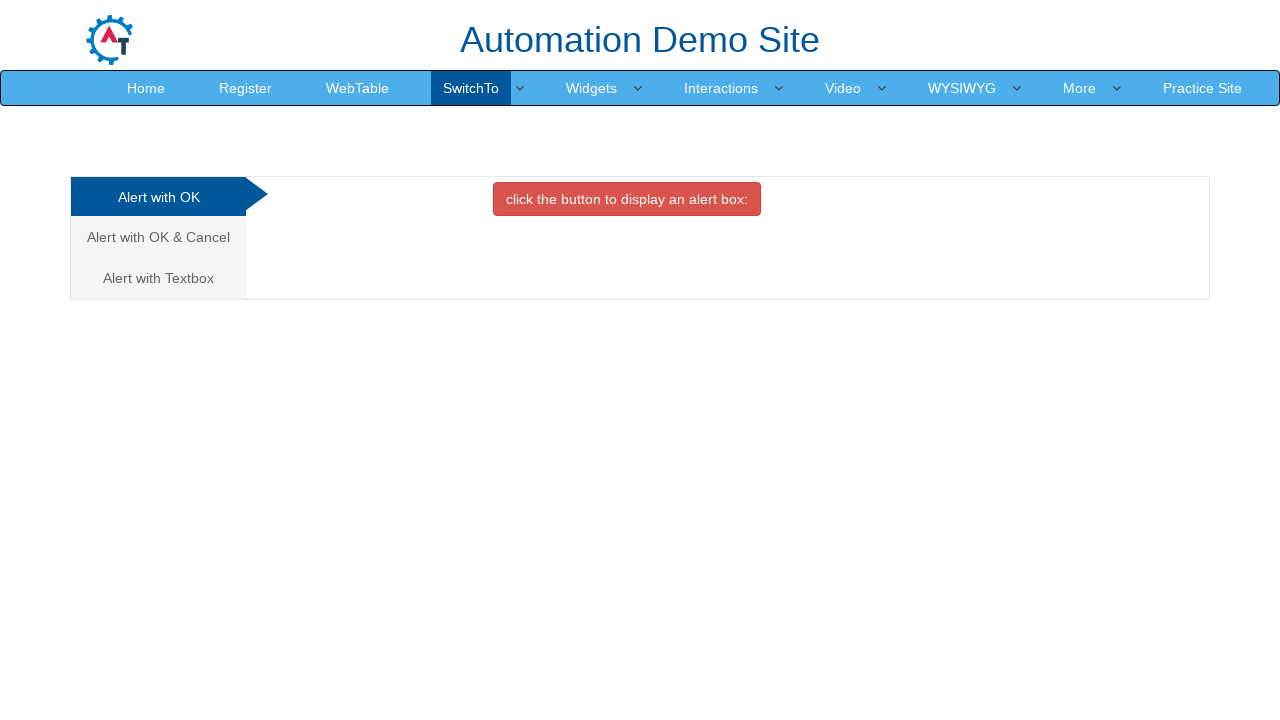

Clicked on Alert with OK tab at (158, 197) on xpath=(//a[@class='analystic'])[1]
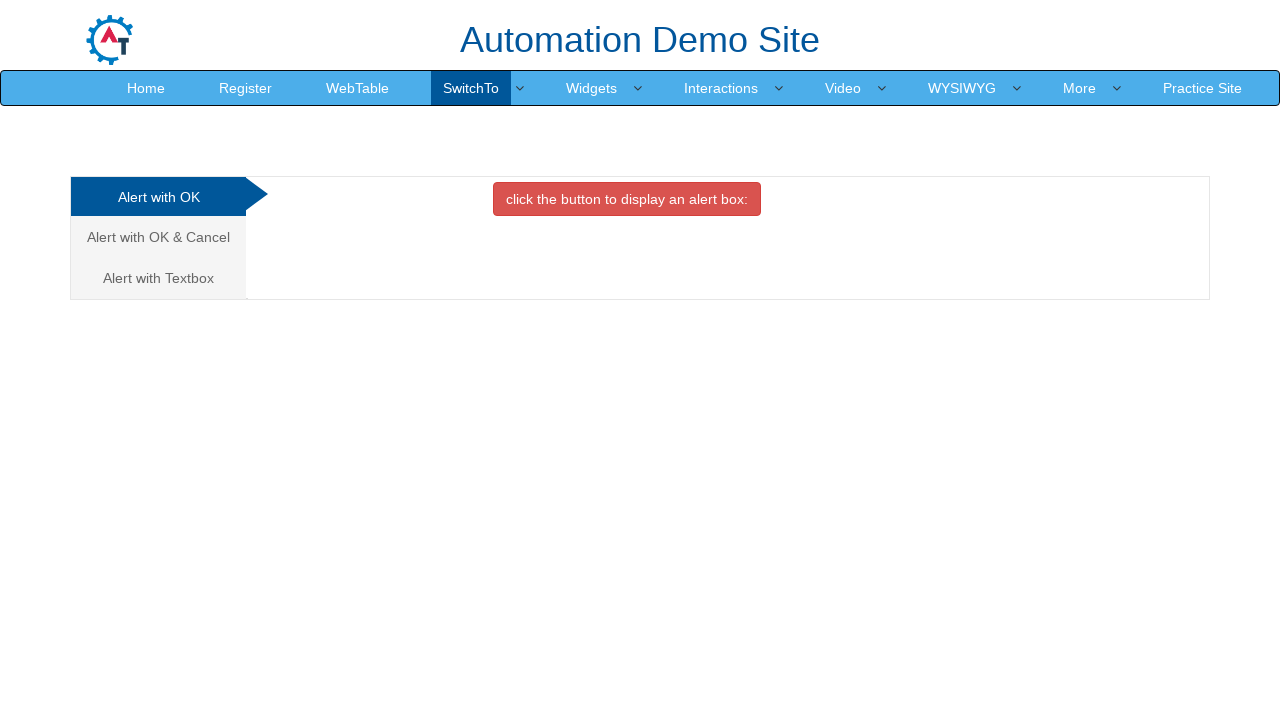

Clicked button to trigger simple alert at (627, 199) on xpath=//button[@class='btn btn-danger']
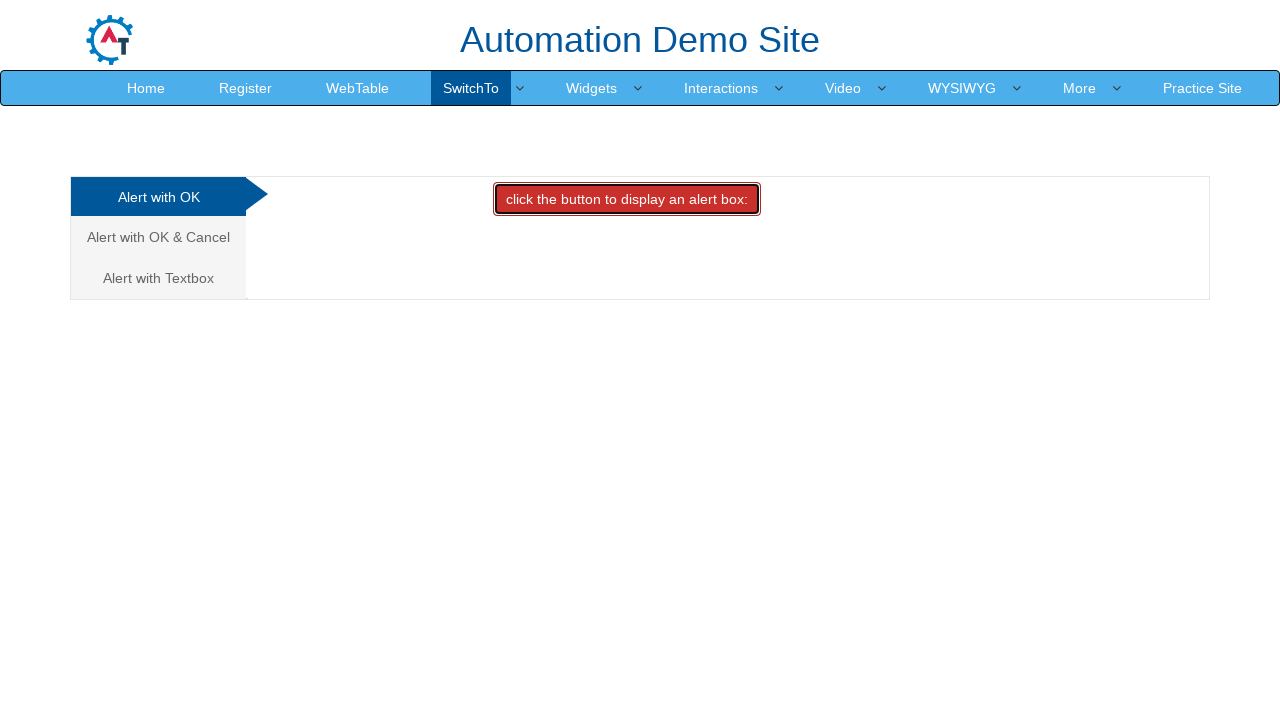

Accepted the simple alert
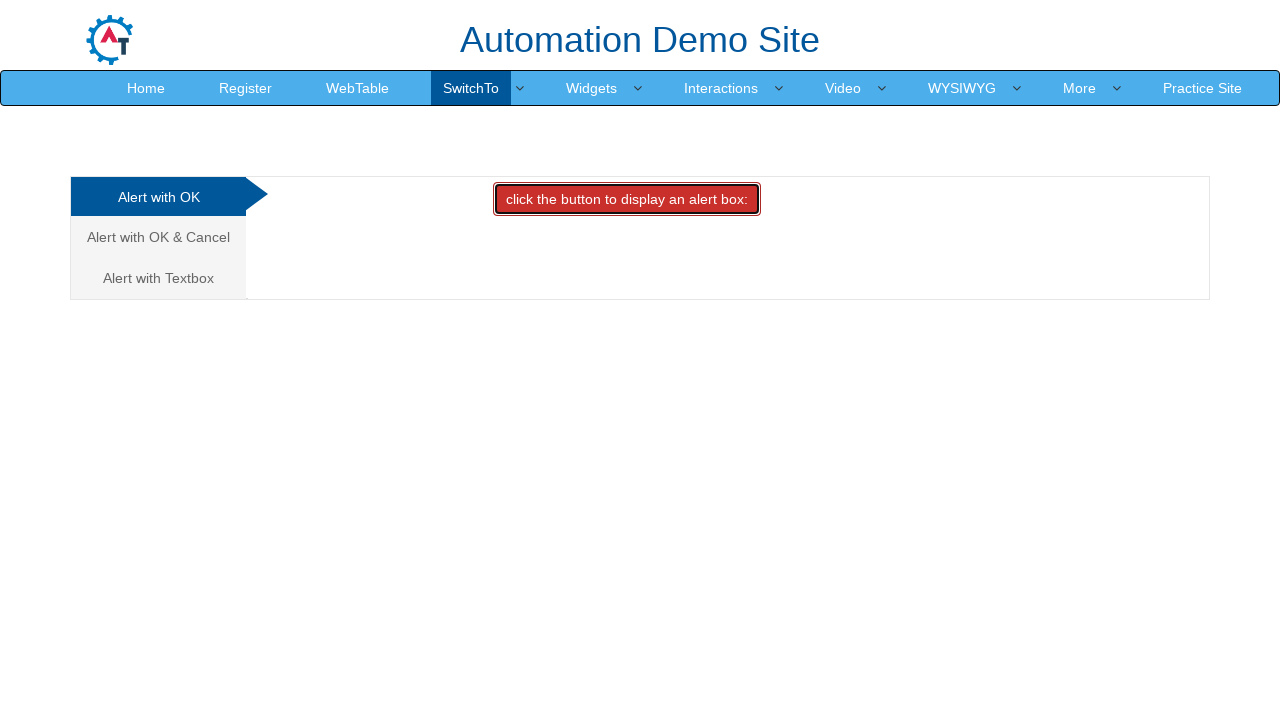

Clicked on Alert with OK & Cancel tab at (158, 237) on xpath=(//a[@class='analystic'])[2]
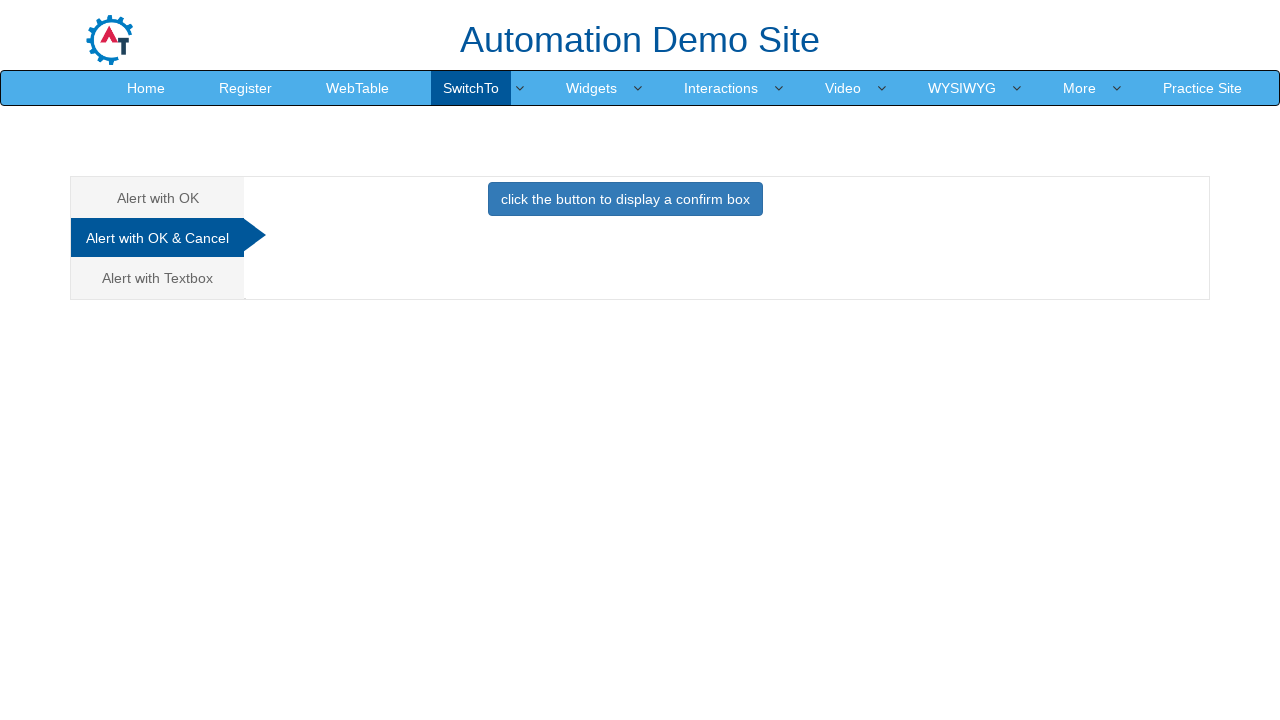

Clicked button to trigger confirmation alert at (625, 199) on xpath=//button[@class='btn btn-primary']
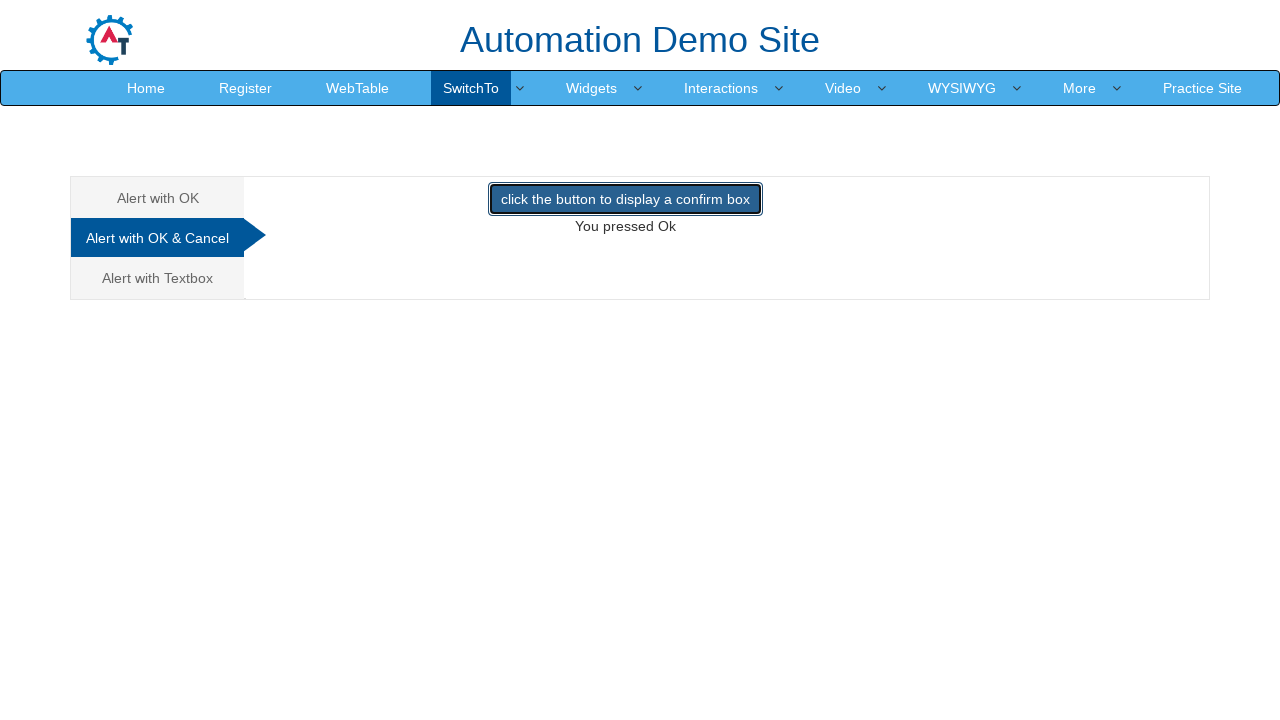

Clicked on Alert with Textbox tab at (158, 278) on xpath=(//a[@class='analystic'])[3]
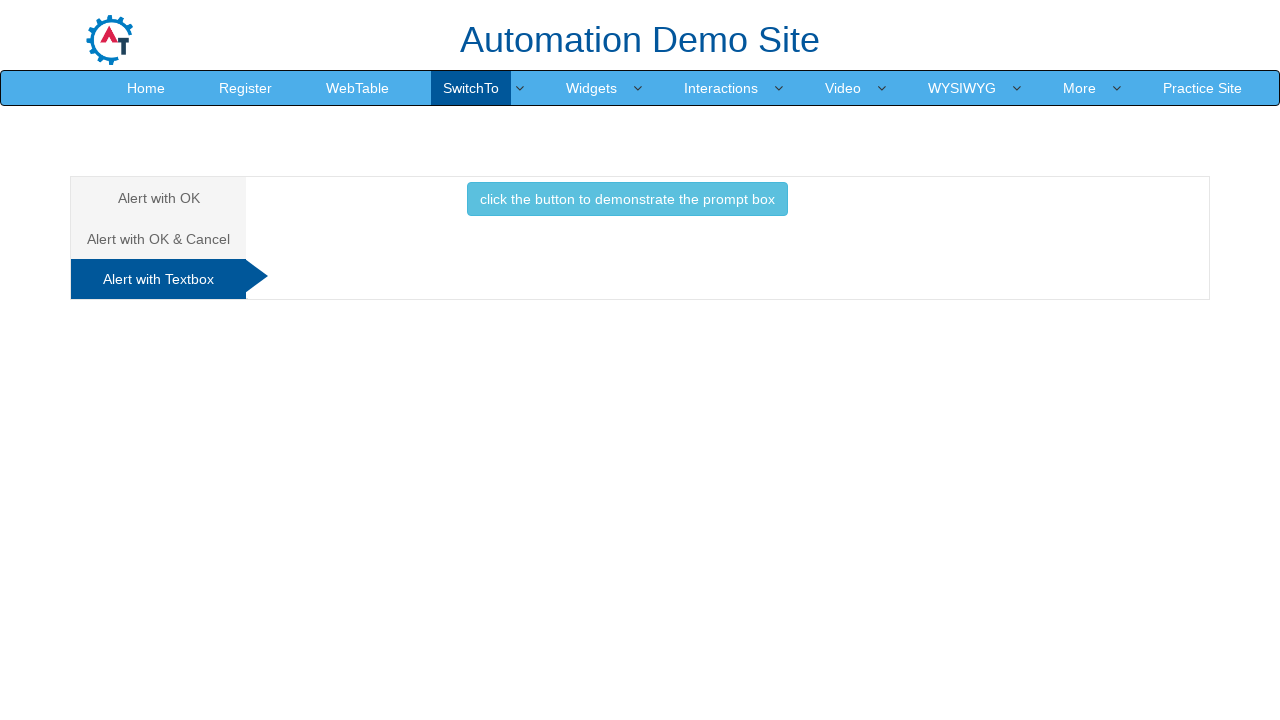

Clicked button to trigger prompt alert at (627, 199) on xpath=//button[@class='btn btn-info']
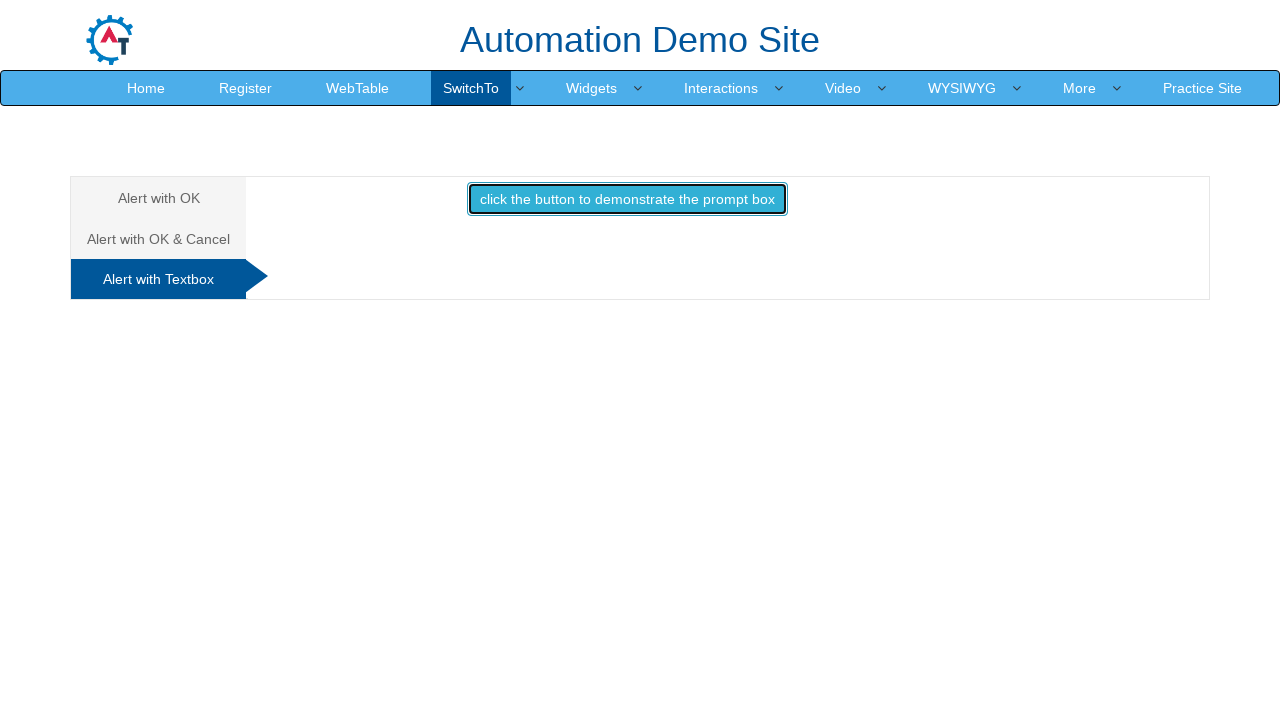

Accepted prompt alert with text 'Kirthika Lusu'
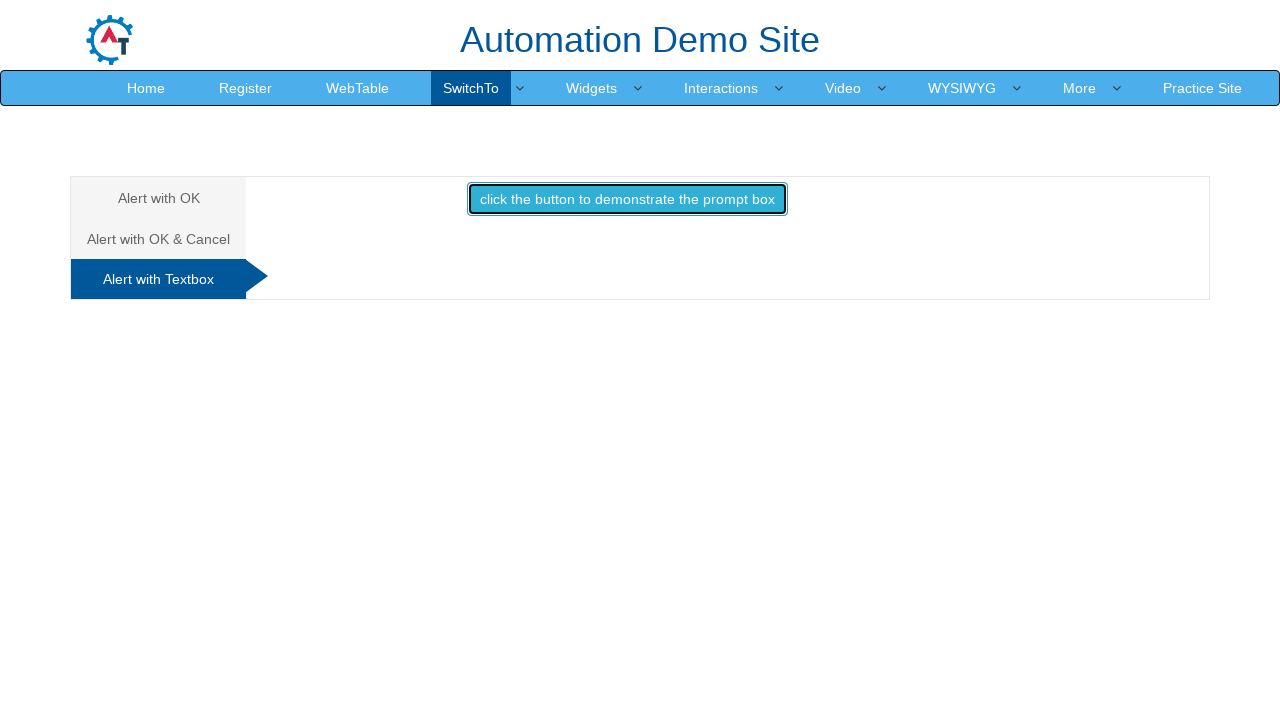

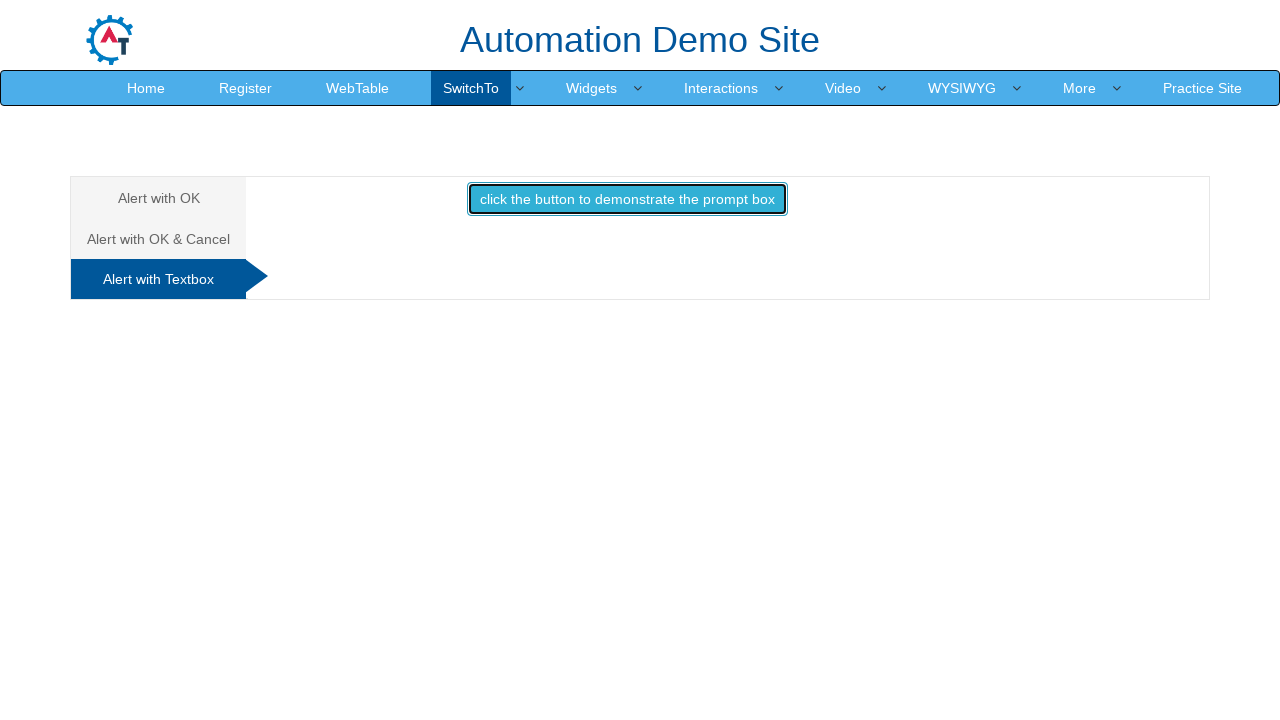